Tests train search functionality on erail.in by entering source and destination stations, then verifies train list results are displayed

Starting URL: https://erail.in

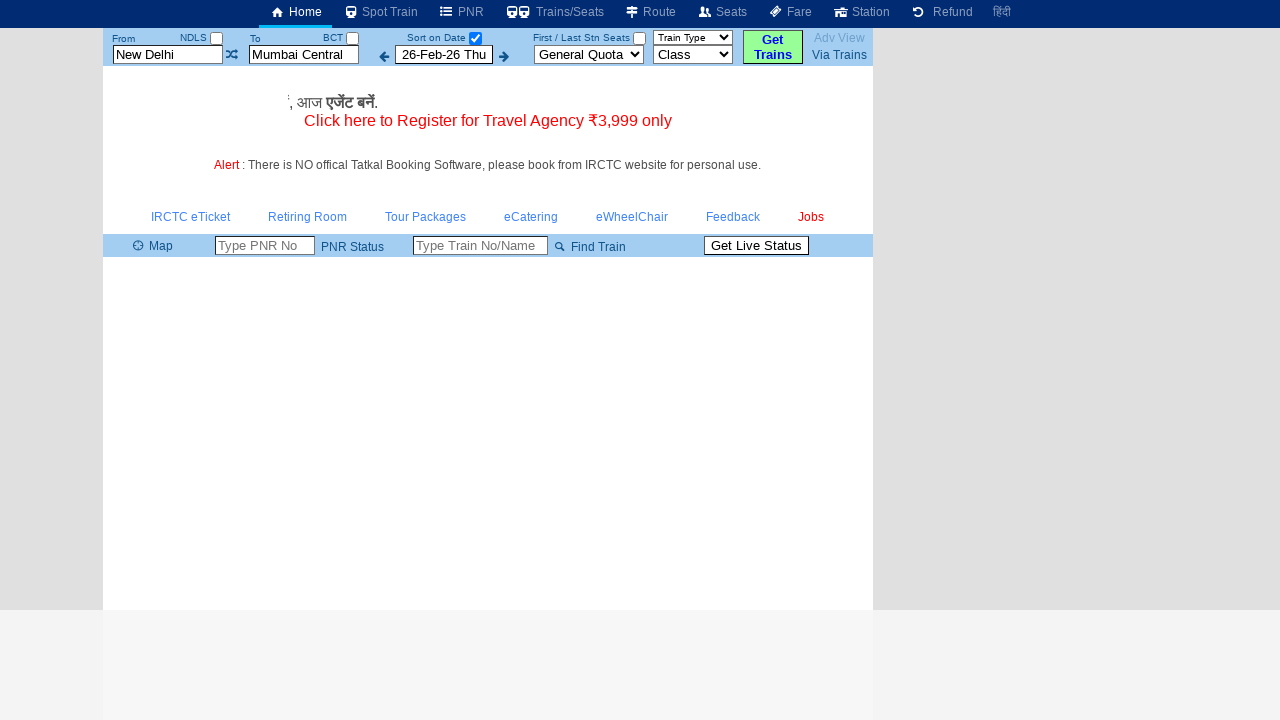

Cleared the From Station field on xpath=//input[@placeholder='From Station']
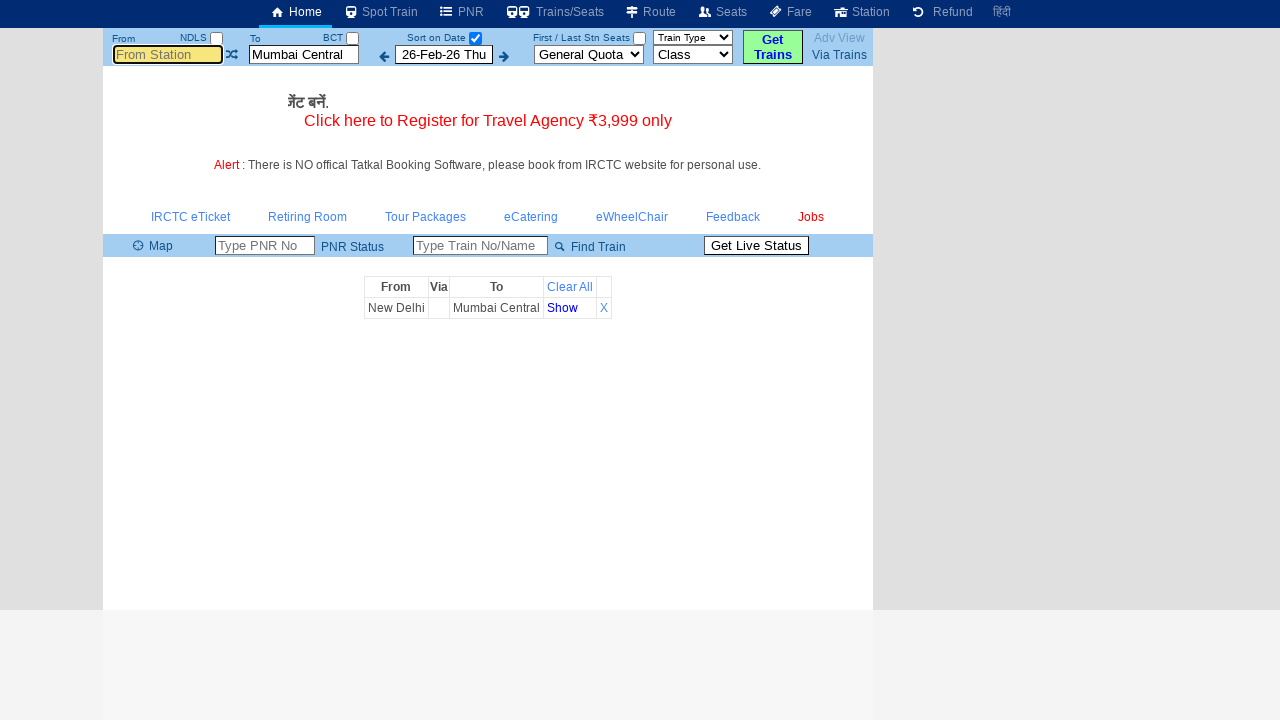

Filled From Station field with 'MAS' on xpath=//input[@placeholder='From Station']
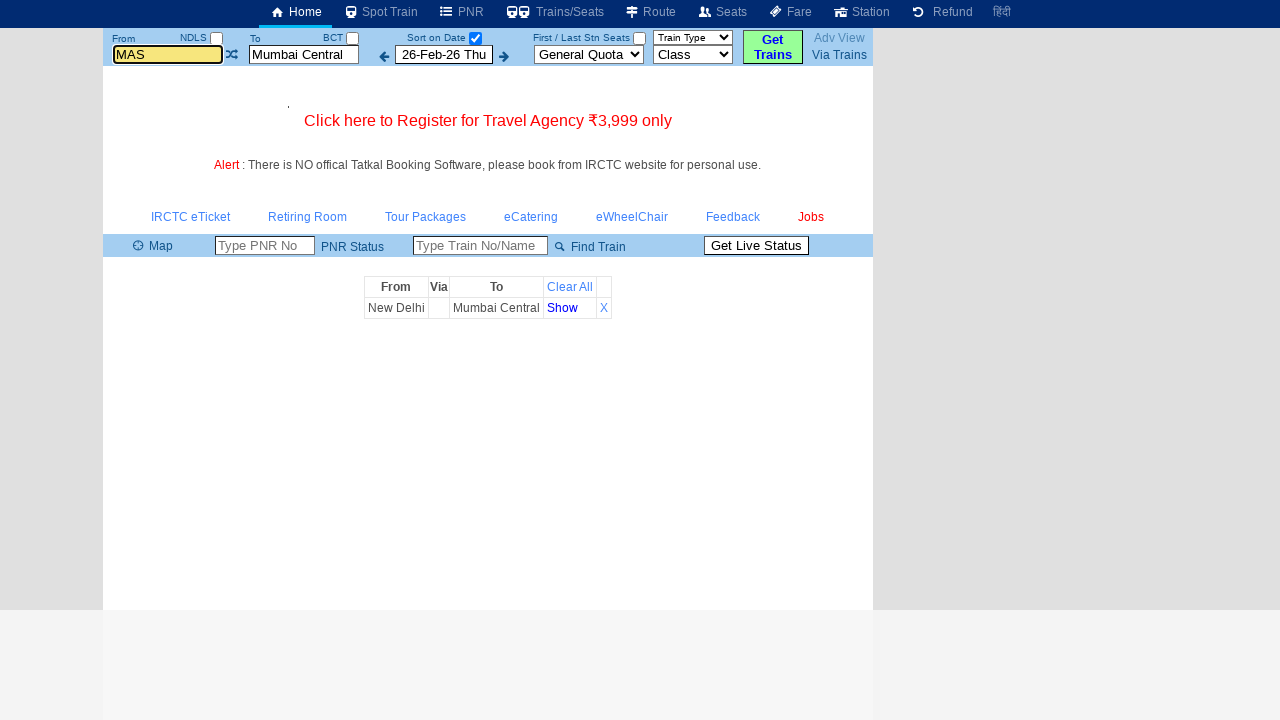

Pressed Enter to confirm From Station selection on xpath=//input[@placeholder='From Station']
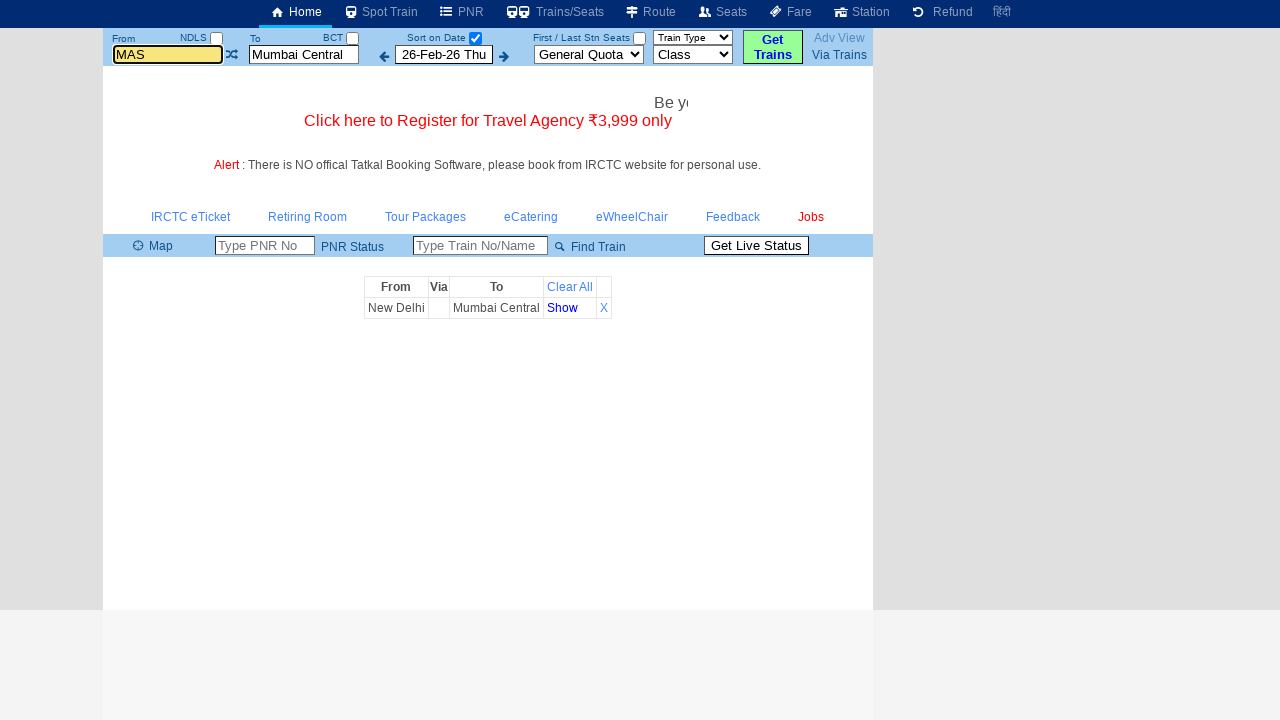

Cleared the To Station field on xpath=//input[@placeholder='To Station']
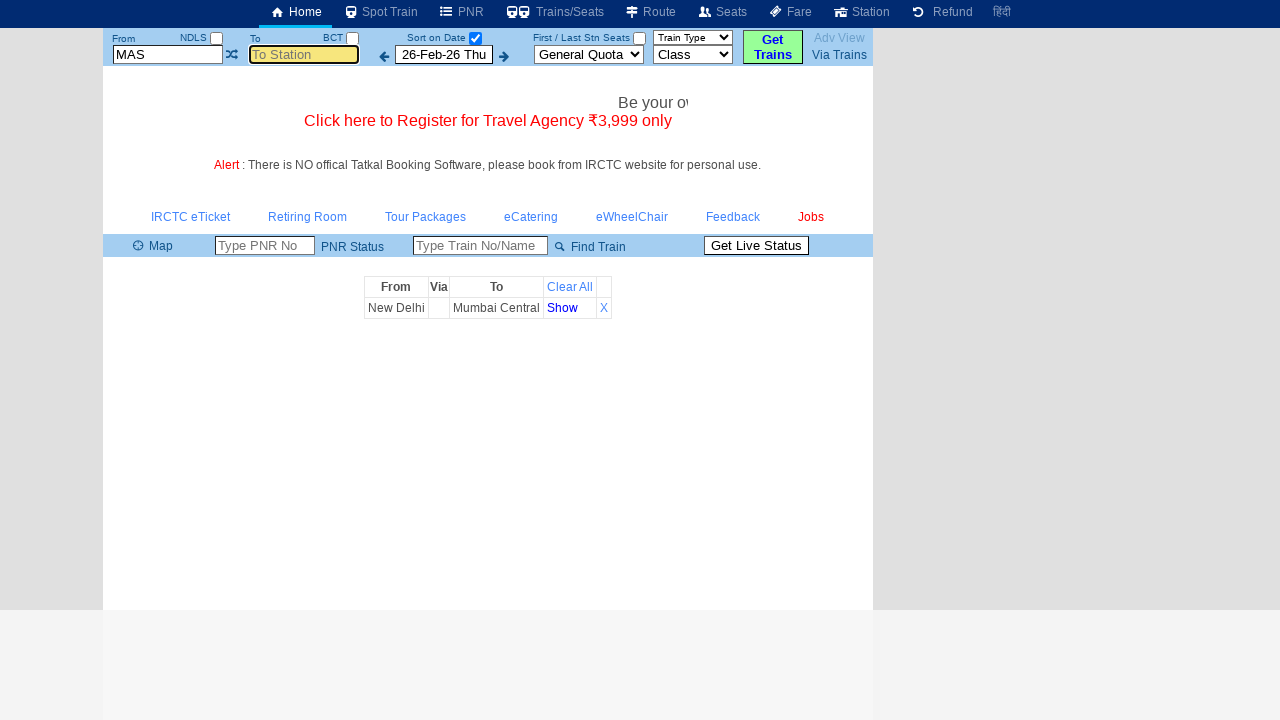

Filled To Station field with 'MDU' on xpath=//input[@placeholder='To Station']
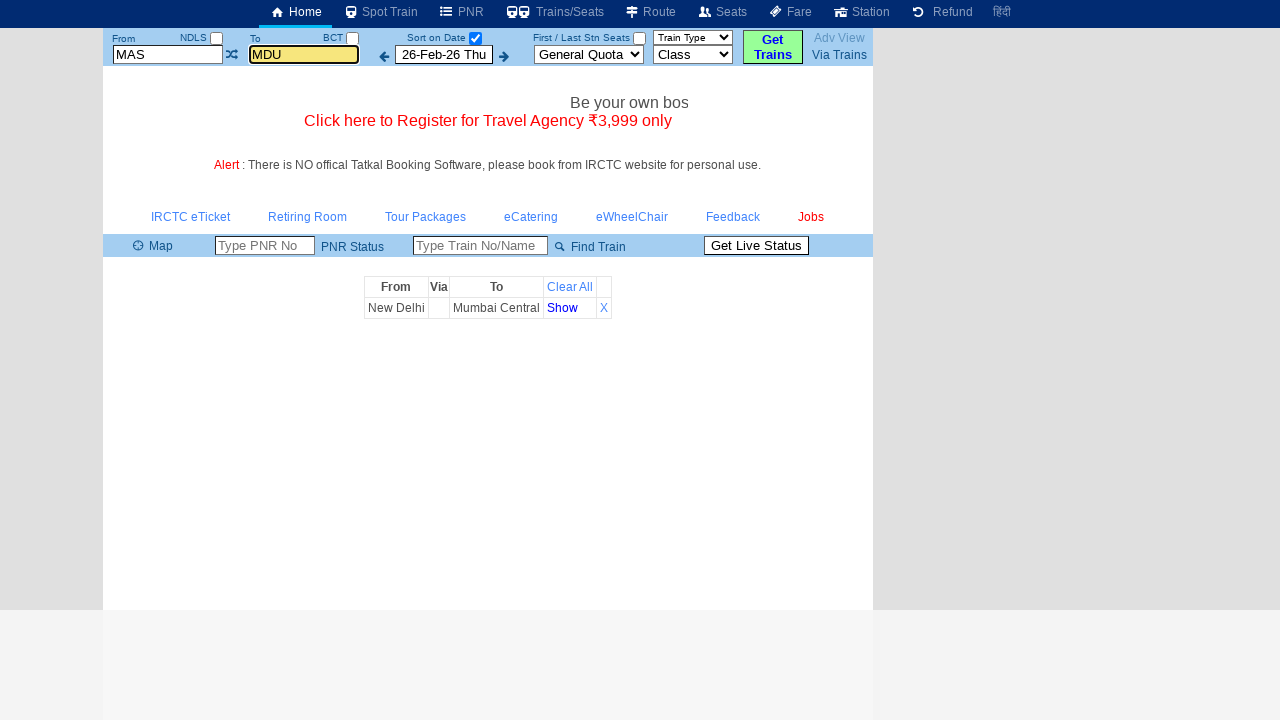

Pressed Enter to confirm To Station selection on xpath=//input[@placeholder='To Station']
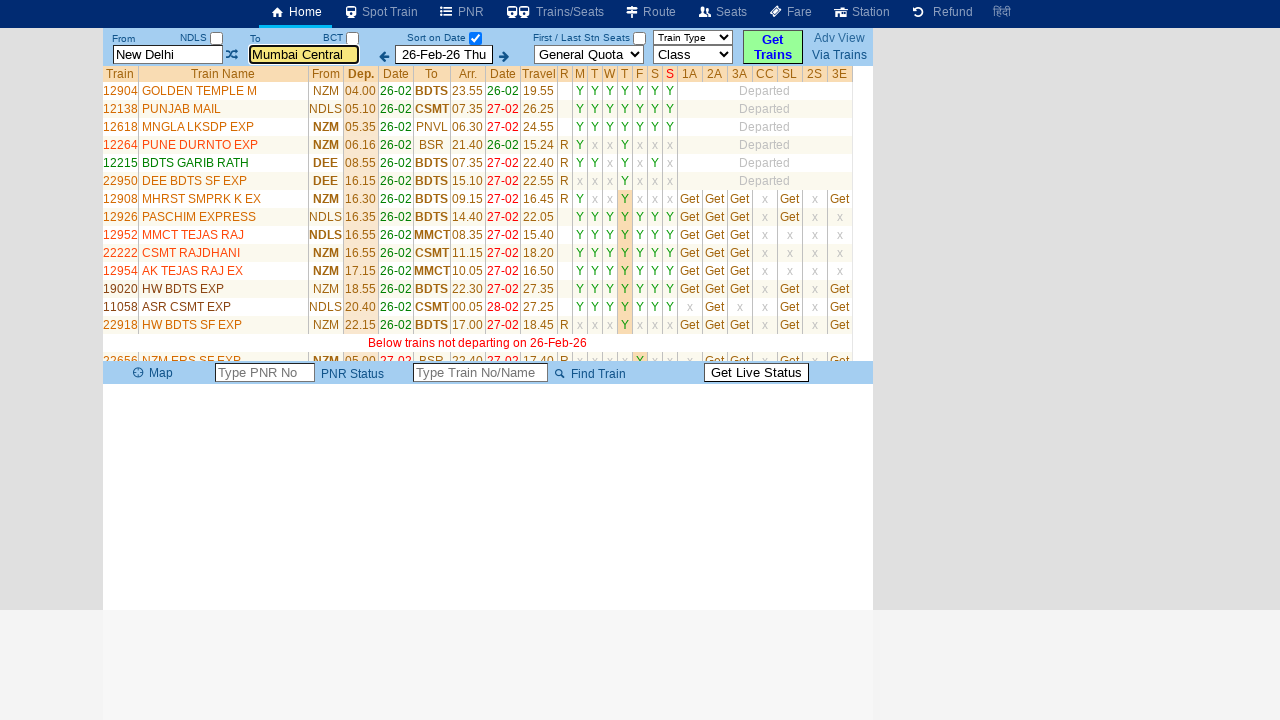

Unchecked the 'Select Date Only' checkbox to display all trains at (475, 38) on xpath=//input[@id='chkSelectDateOnly']
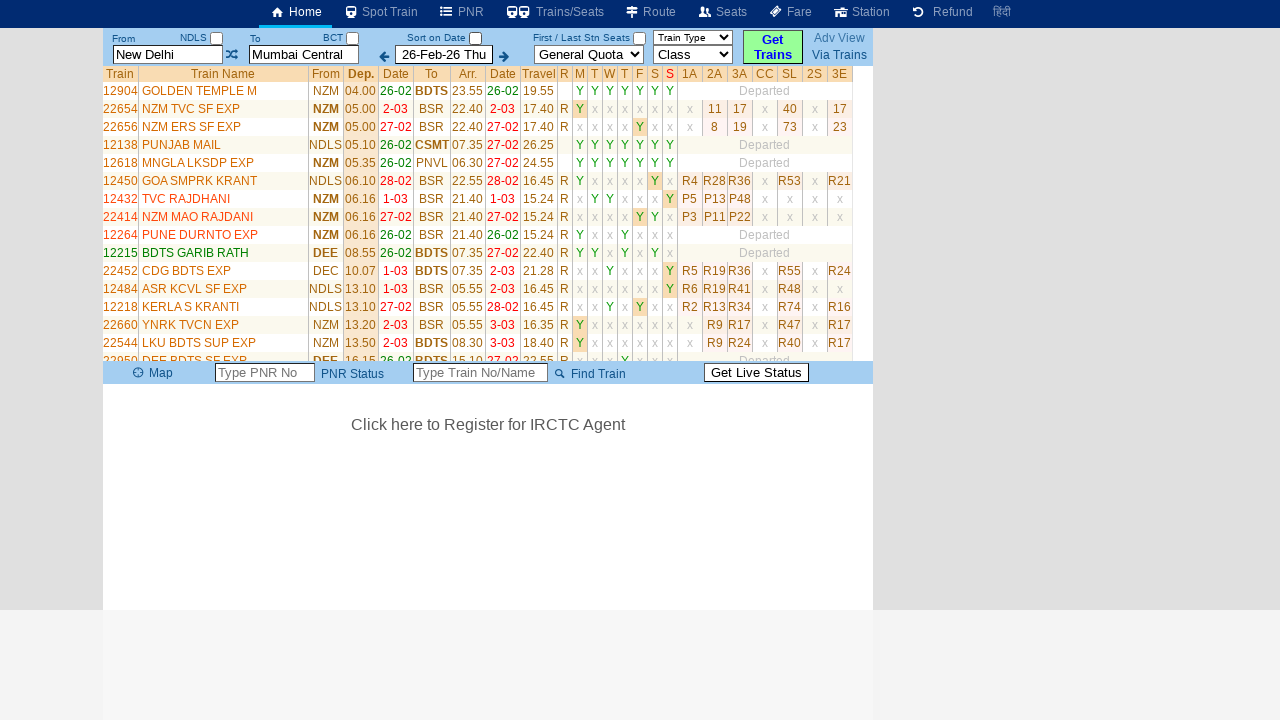

Train list table loaded successfully
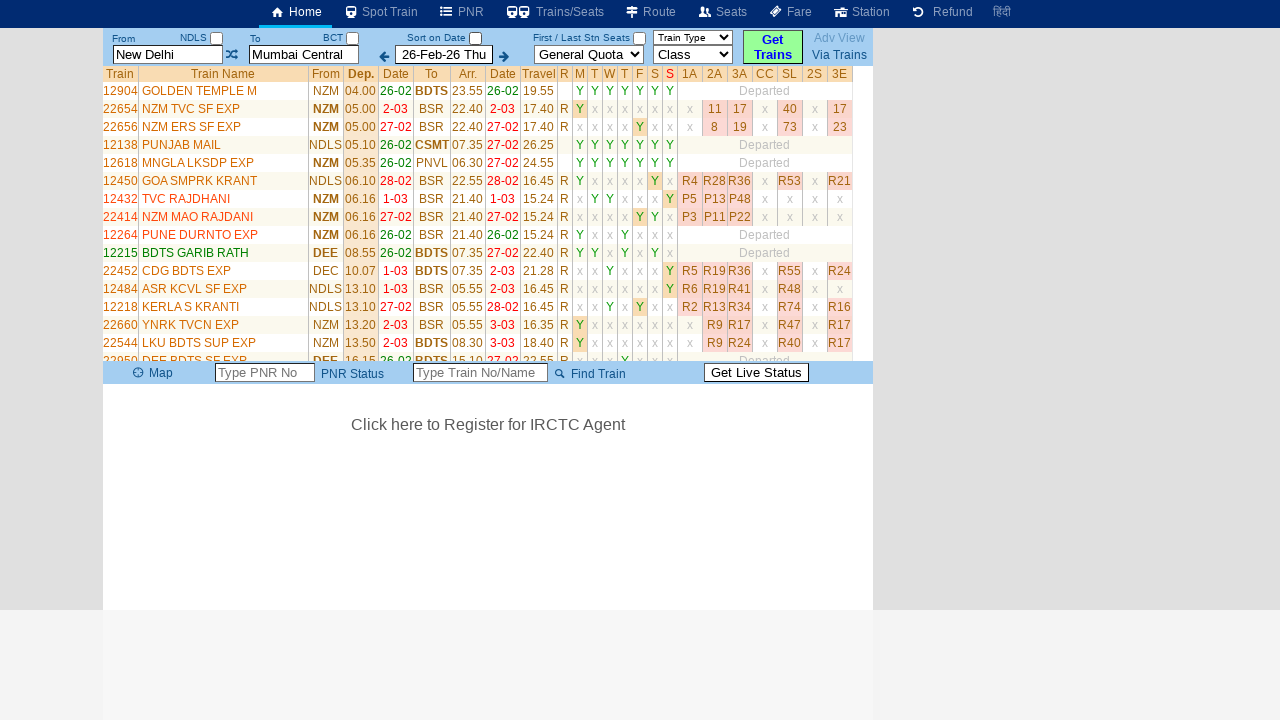

Retrieved all train names from the results table
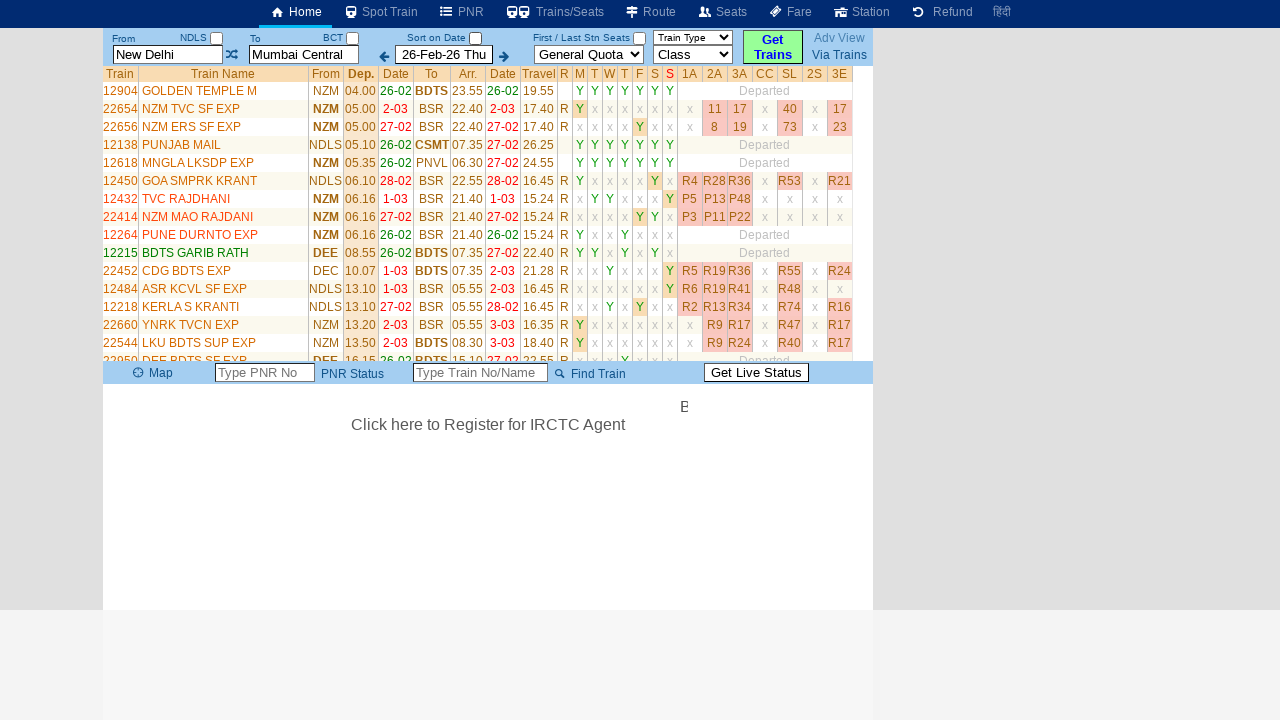

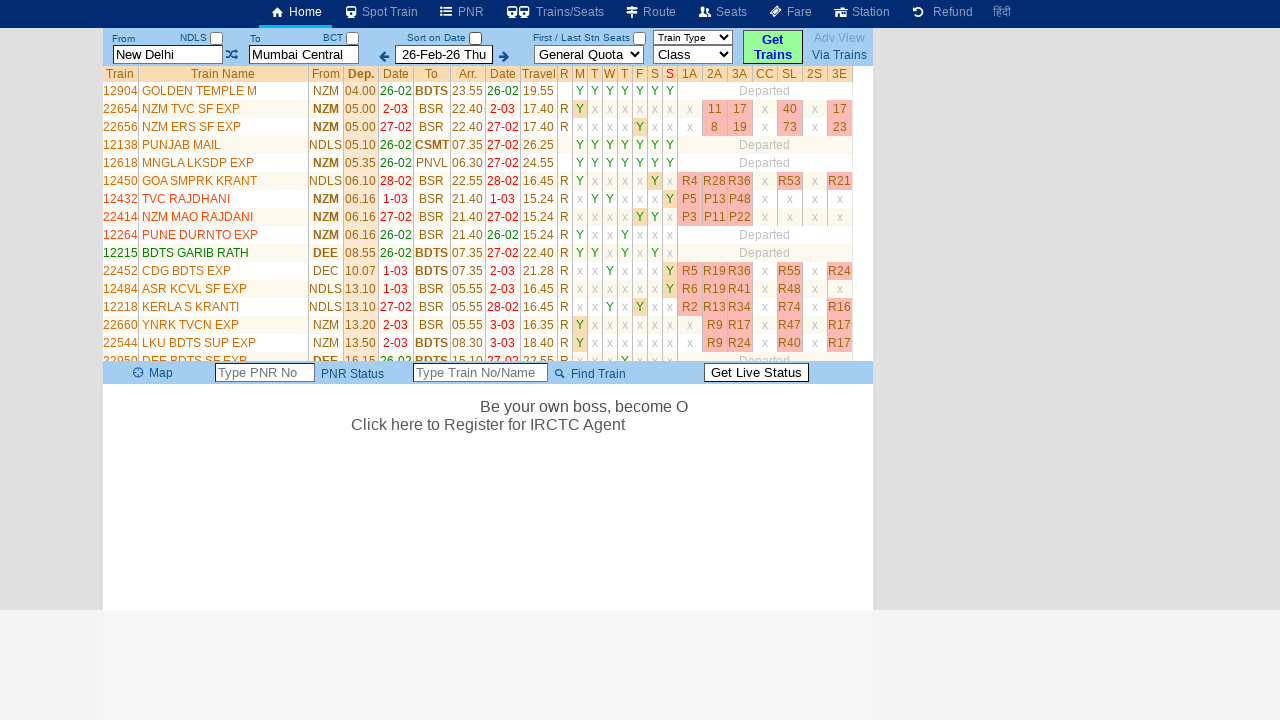